Tests login with trailing whitespace in username field

Starting URL: http://apt-public.appspot.com/testing-lab-login.html

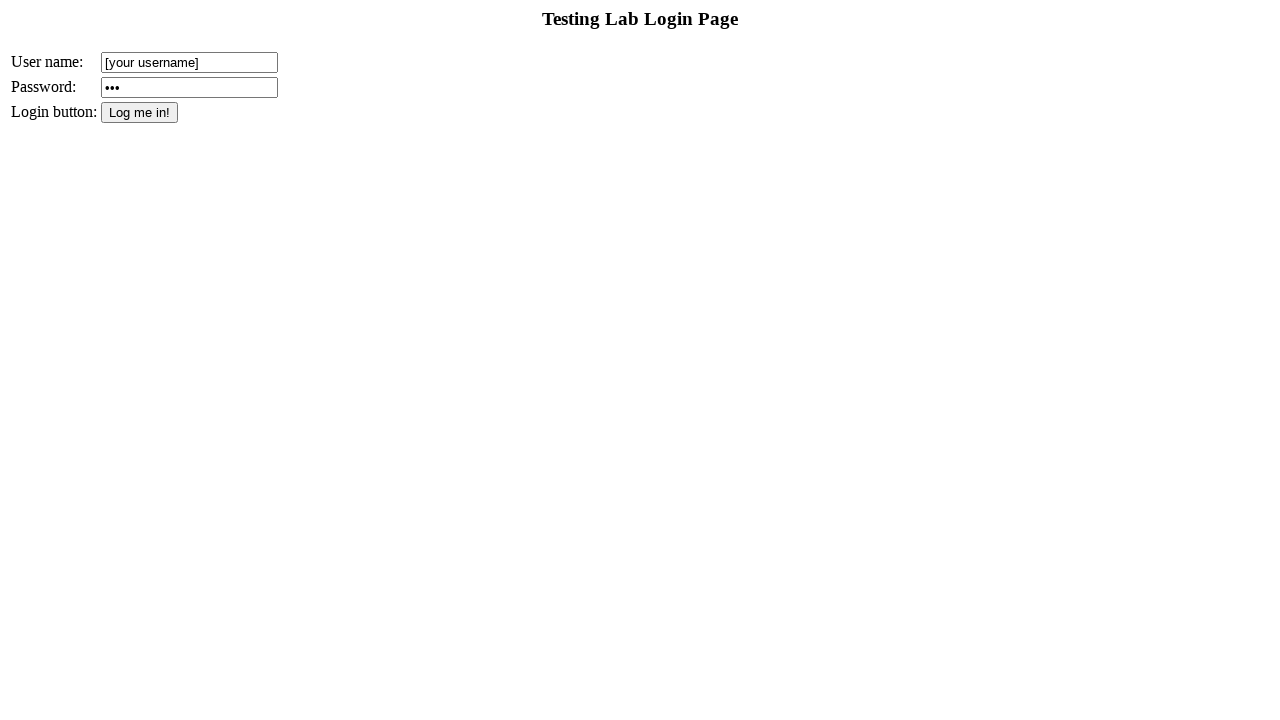

Filled userId field with 'andy  ' (trailing whitespace) on input[name='userId']
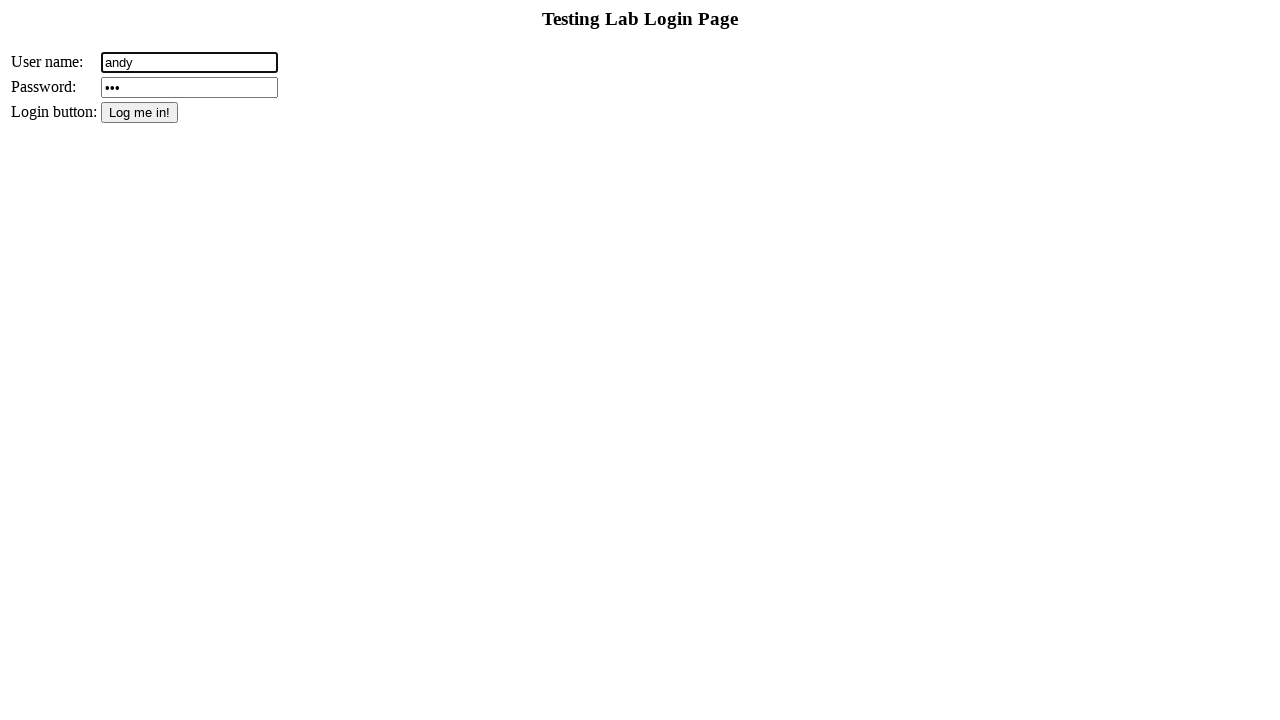

Filled userPassword field with 'apple' on input[name='userPassword']
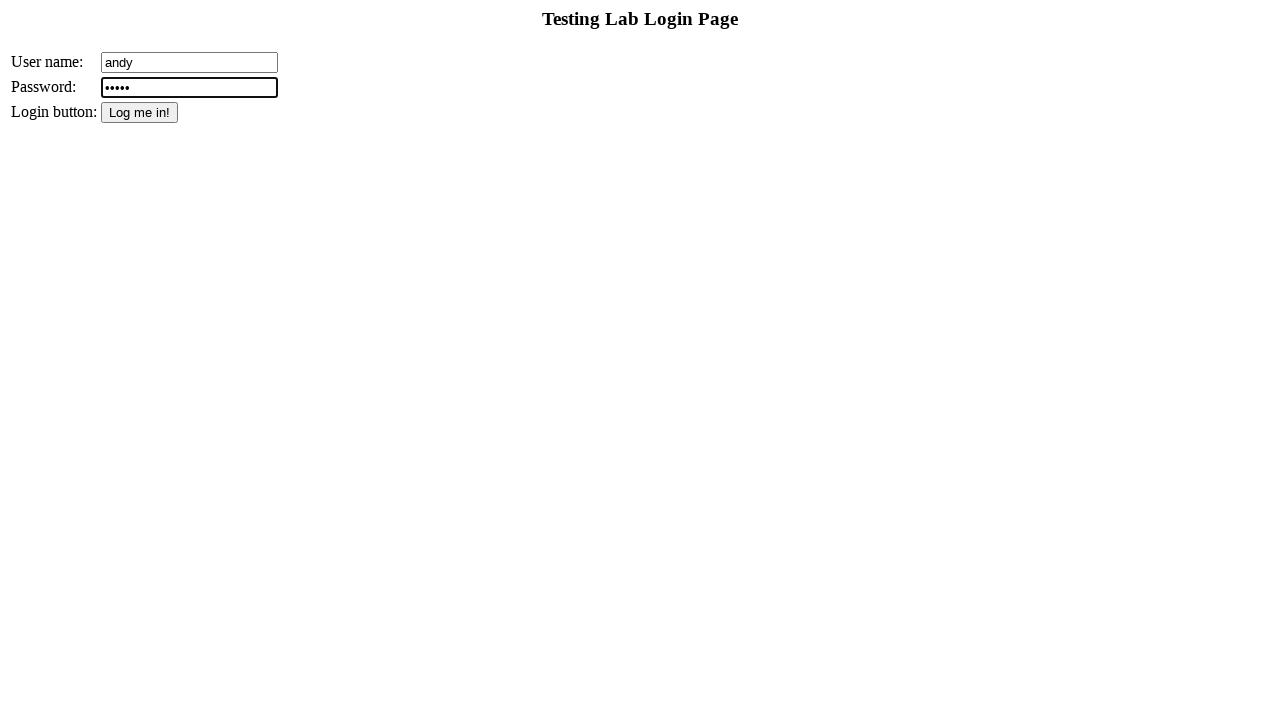

Pressed Enter to submit login form on input[name='userPassword']
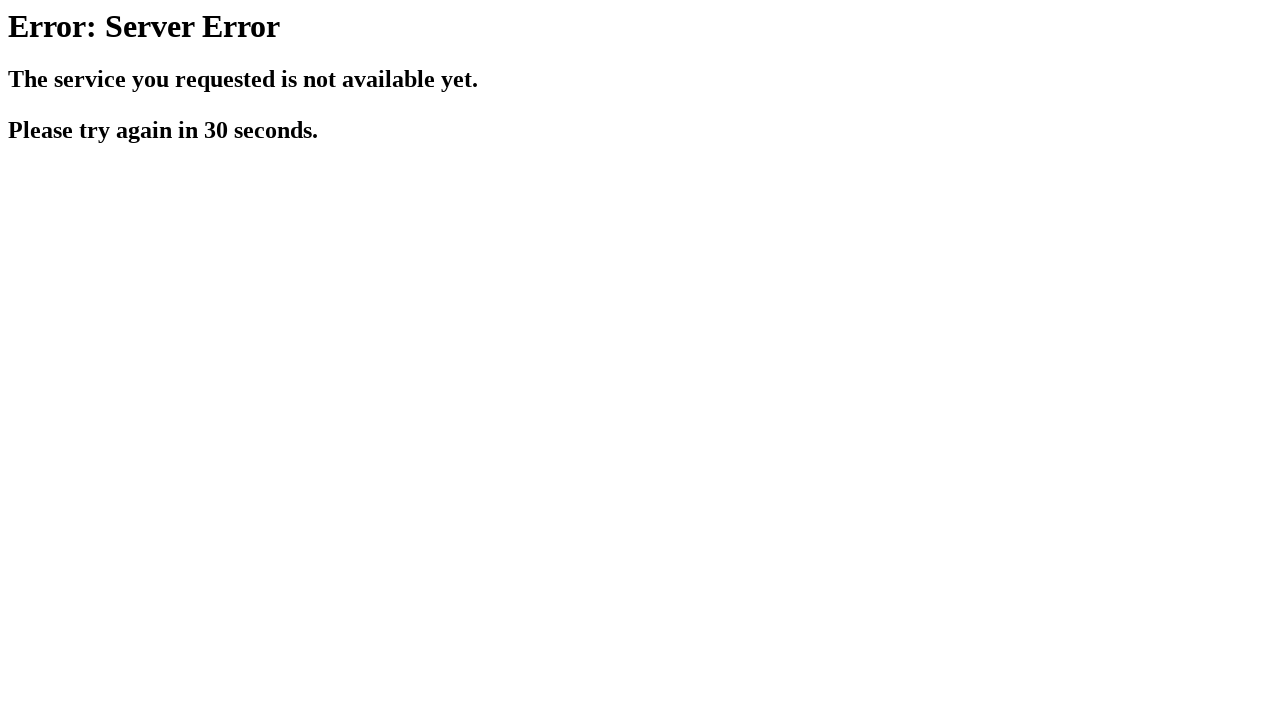

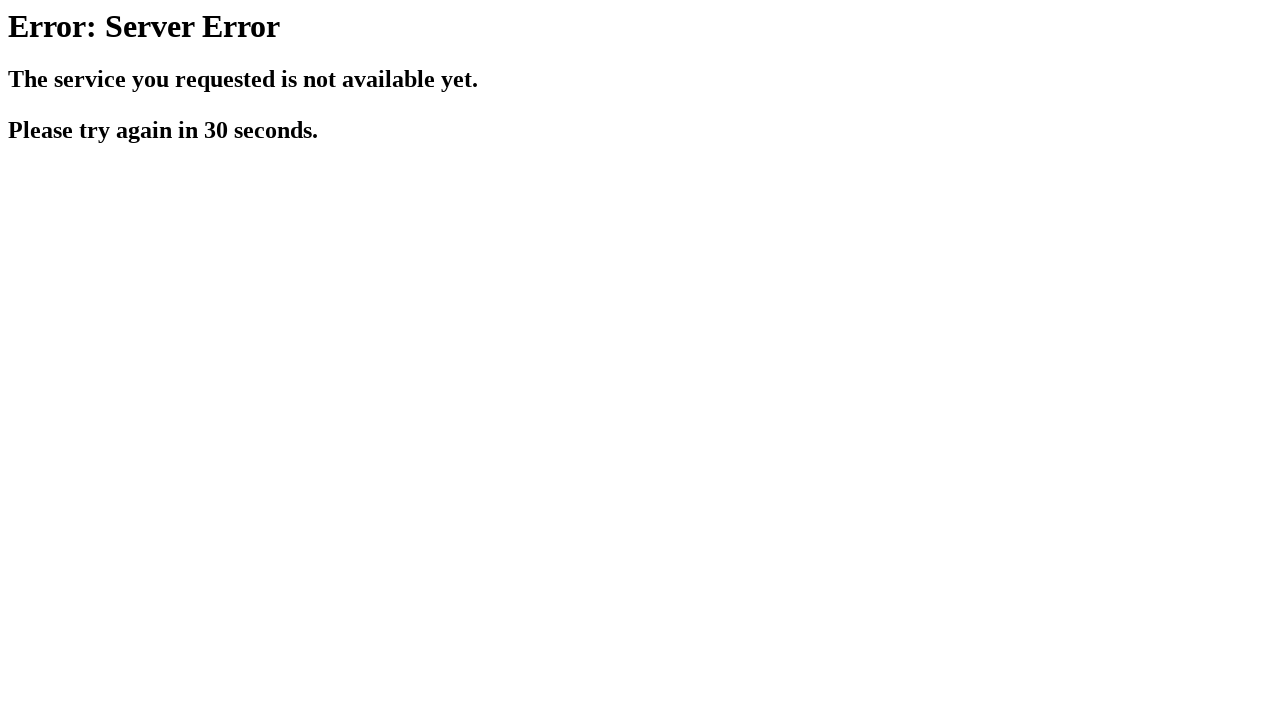